Tests navigation by visiting the-internet.herokuapp.com homepage and clicking on the "Typos" link to navigate to that section.

Starting URL: http://the-internet.herokuapp.com/

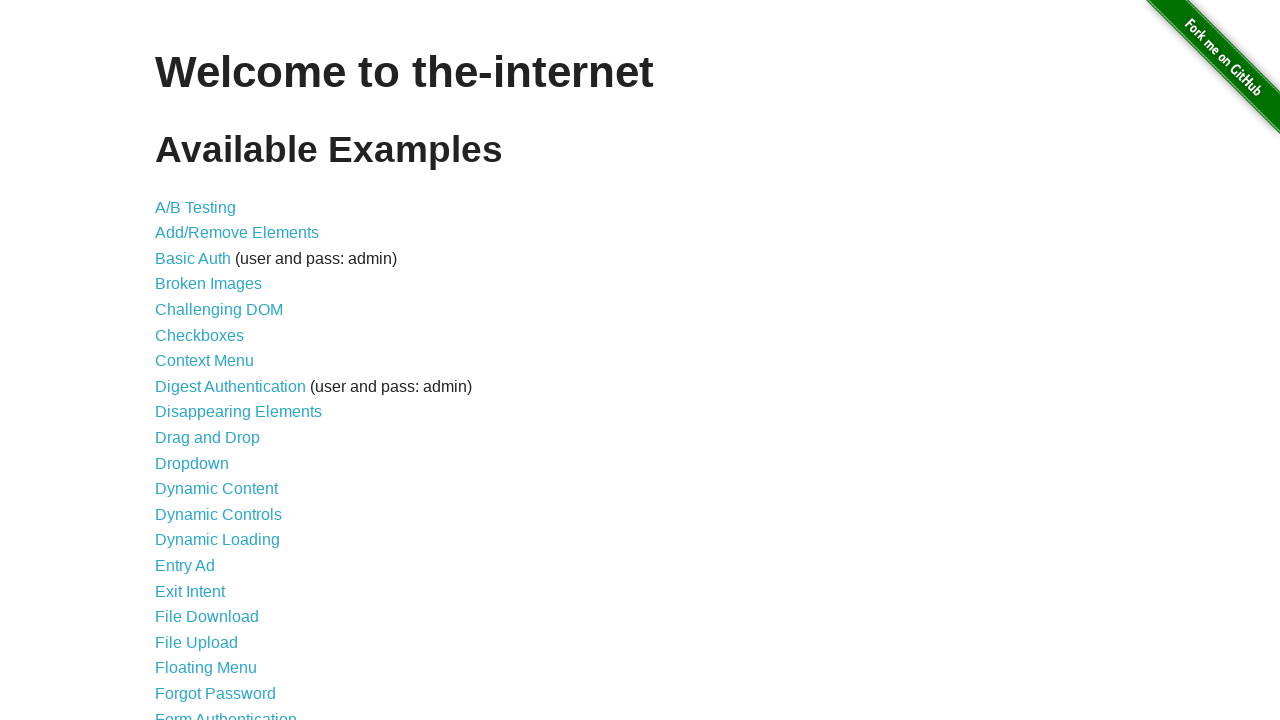

Clicked on the 'Typos' link at (176, 625) on a:text('Typos')
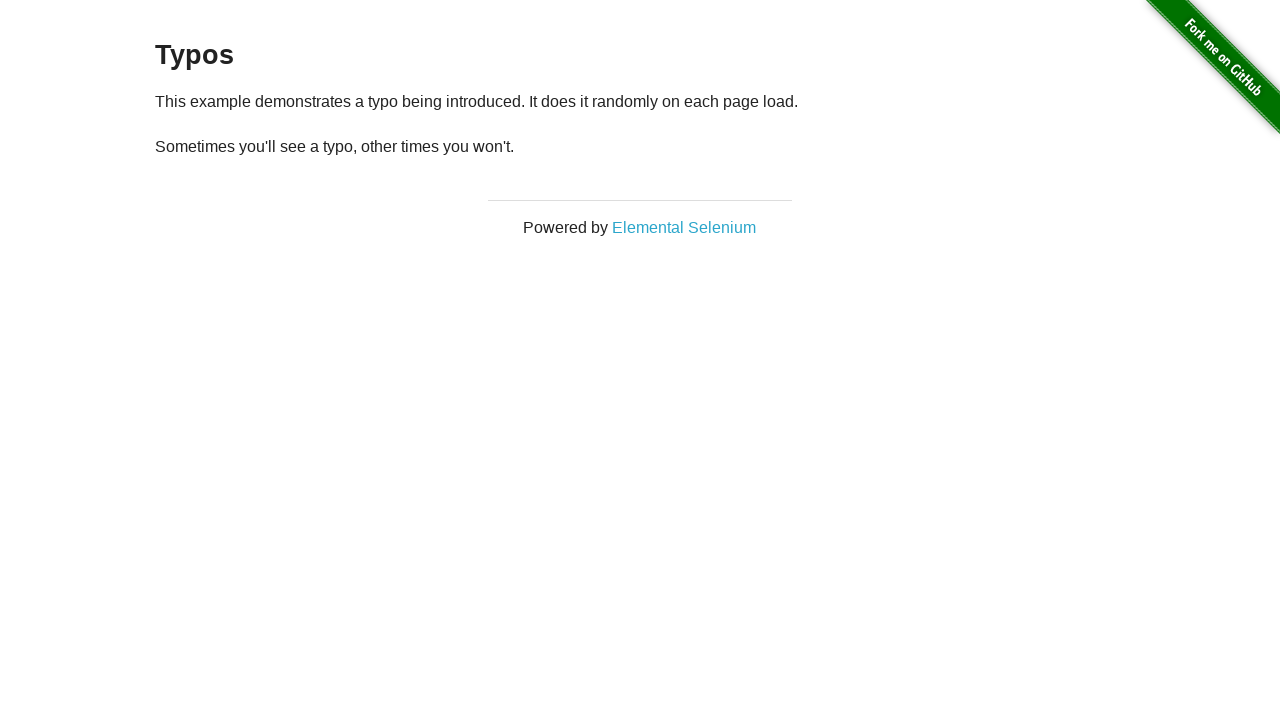

Waited for page to load (domcontentloaded)
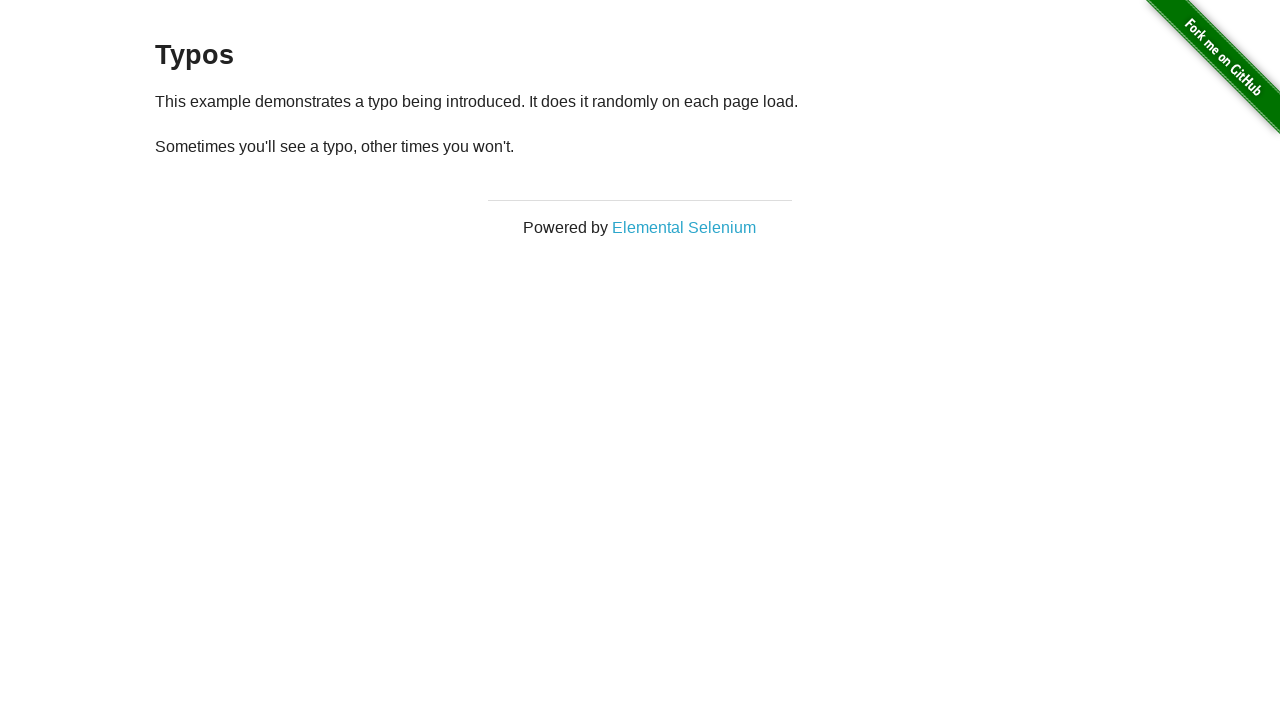

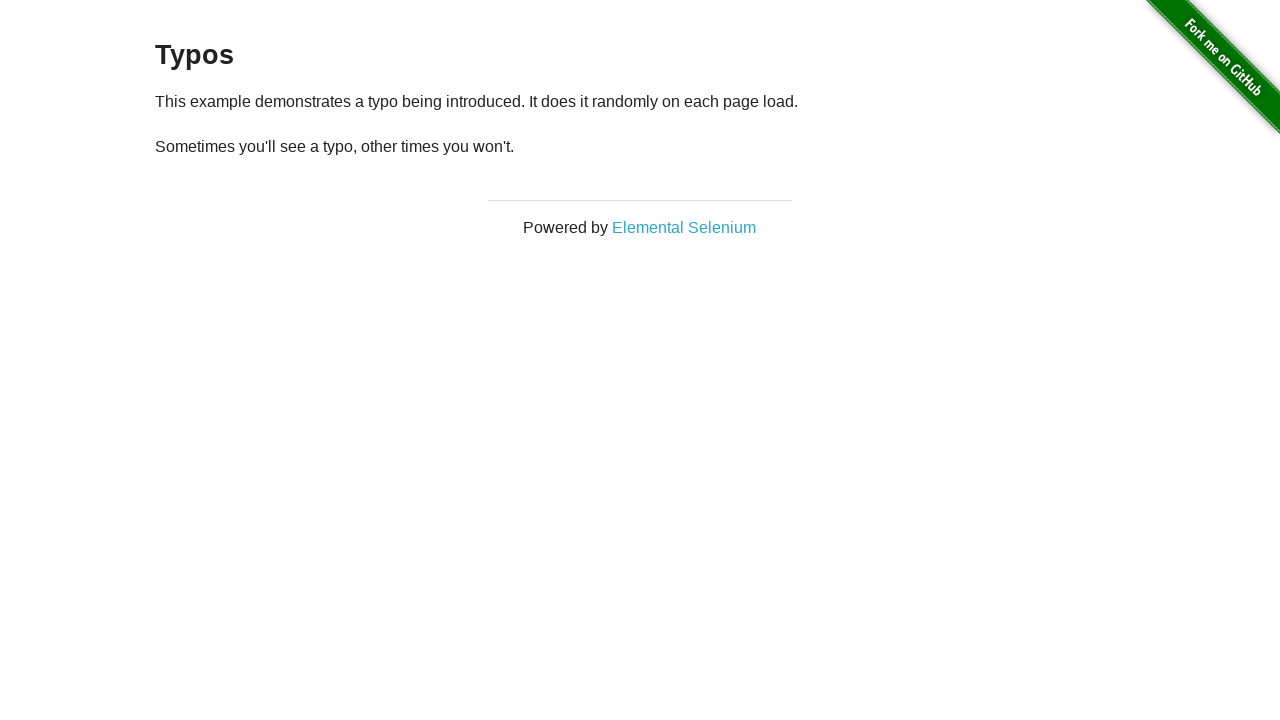